Tests mouse hover functionality by hovering over the Market Data menu and clicking on Derivatives Market submenu

Starting URL: https://www.nseindia.com/

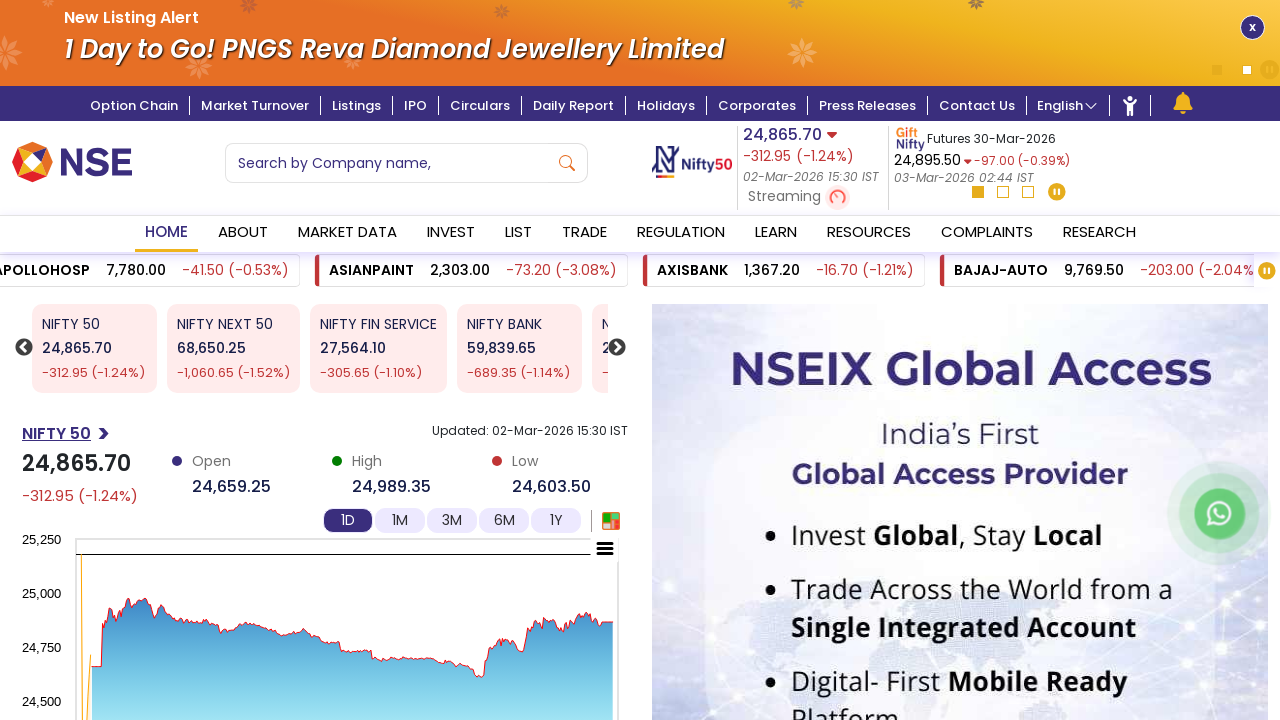

Hovered over Market Data menu at (347, 234) on xpath=//a[text()='Market Data']
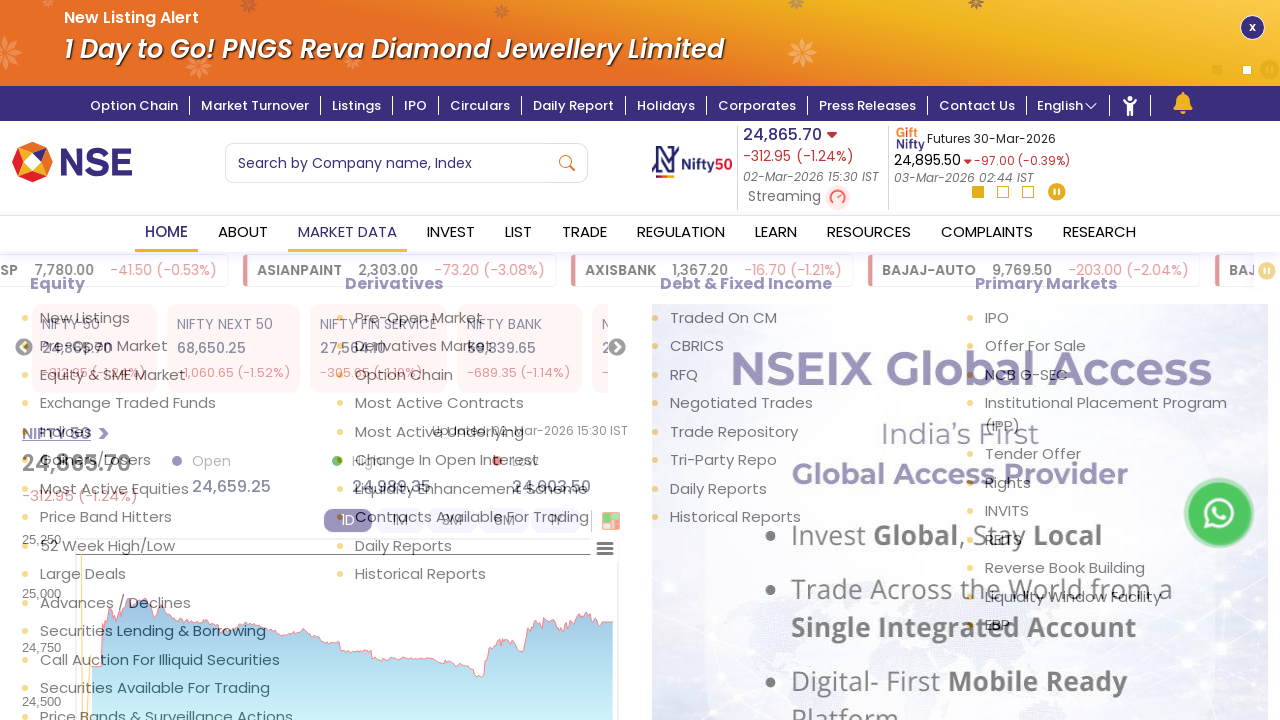

Clicked on Derivatives Market submenu at (492, 346) on xpath=//a[text()='Derivatives Market']
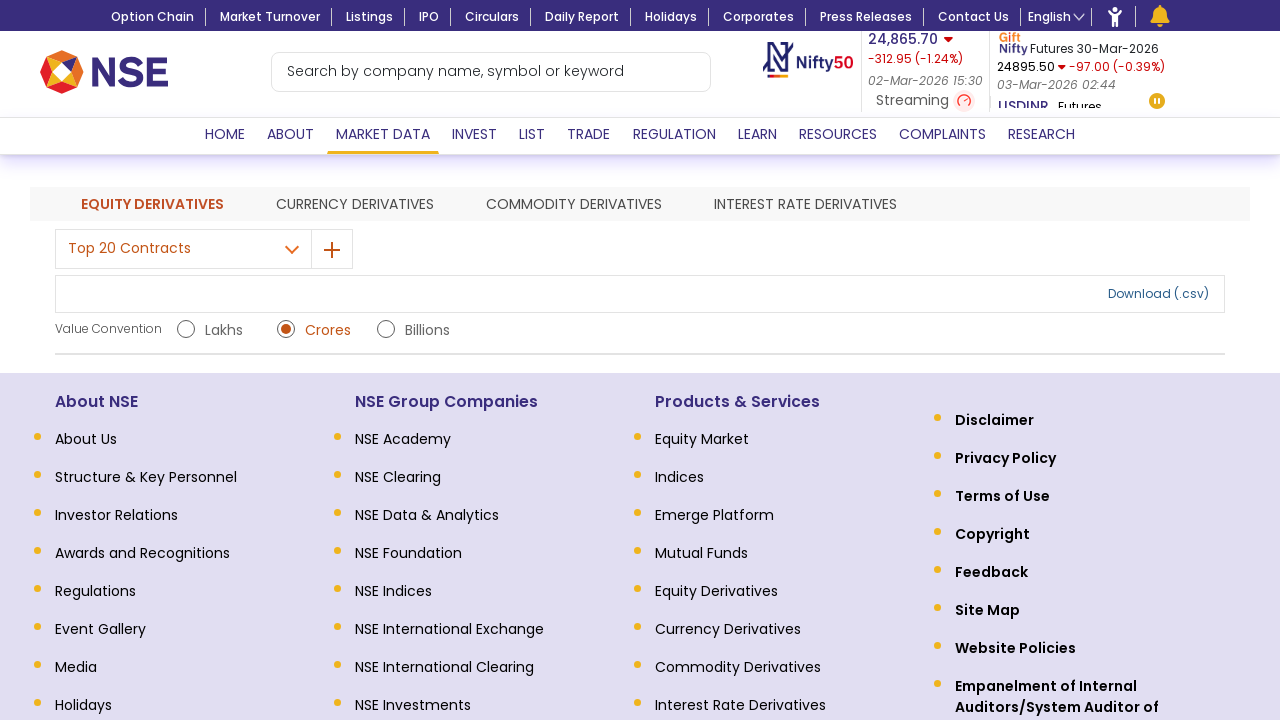

Waited for page to load (networkidle state)
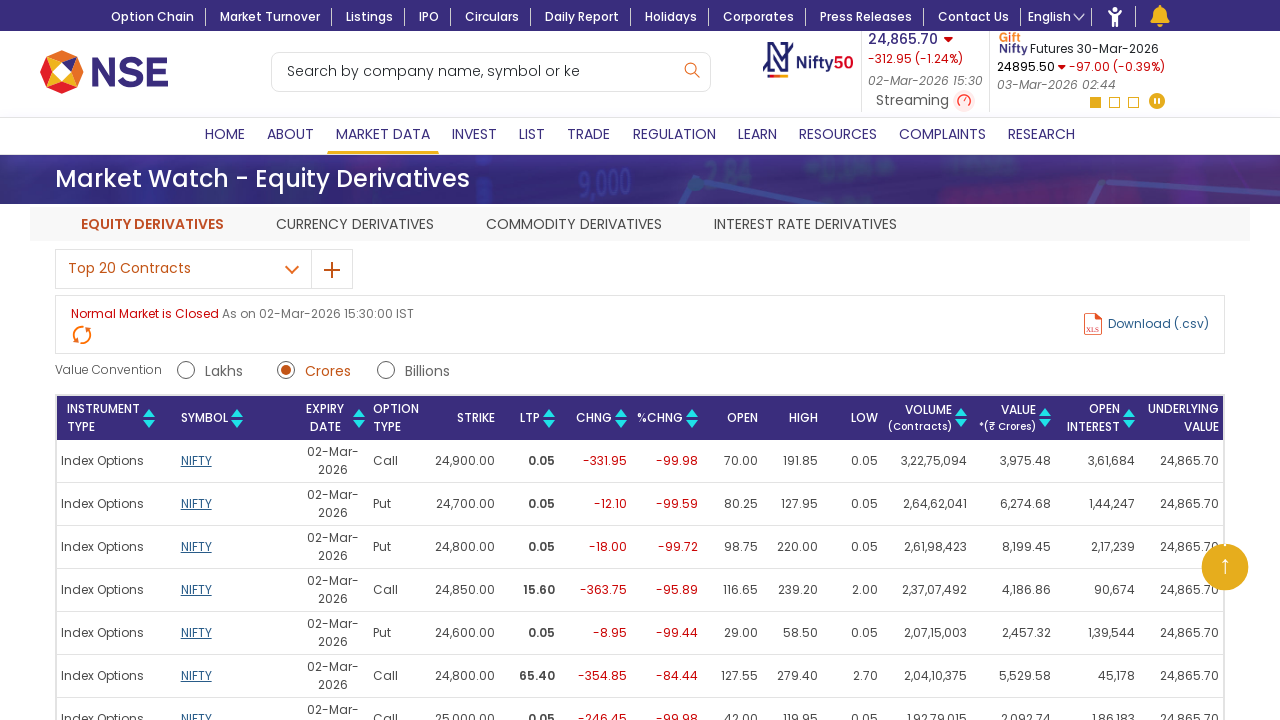

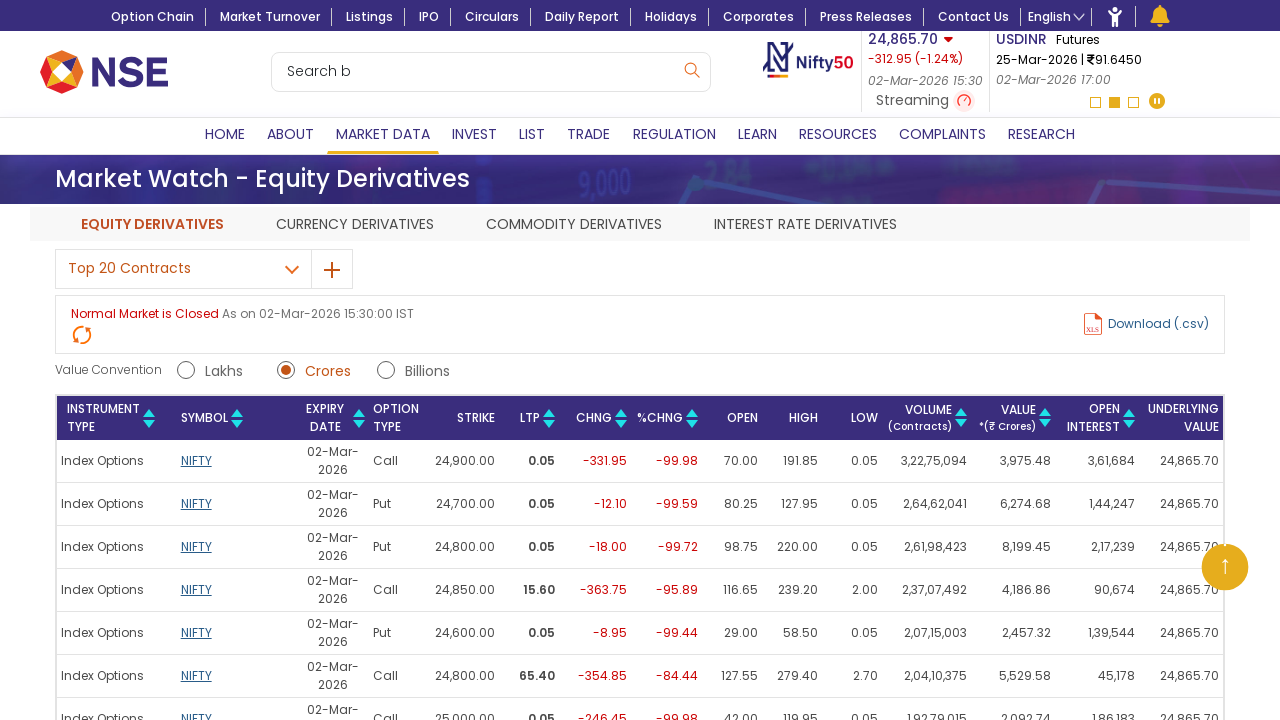